Tests form filling on a dummy website by clicking radio buttons and filling text fields

Starting URL: https://automationbysqatools.blogspot.com/2021/05/dummy-website.html

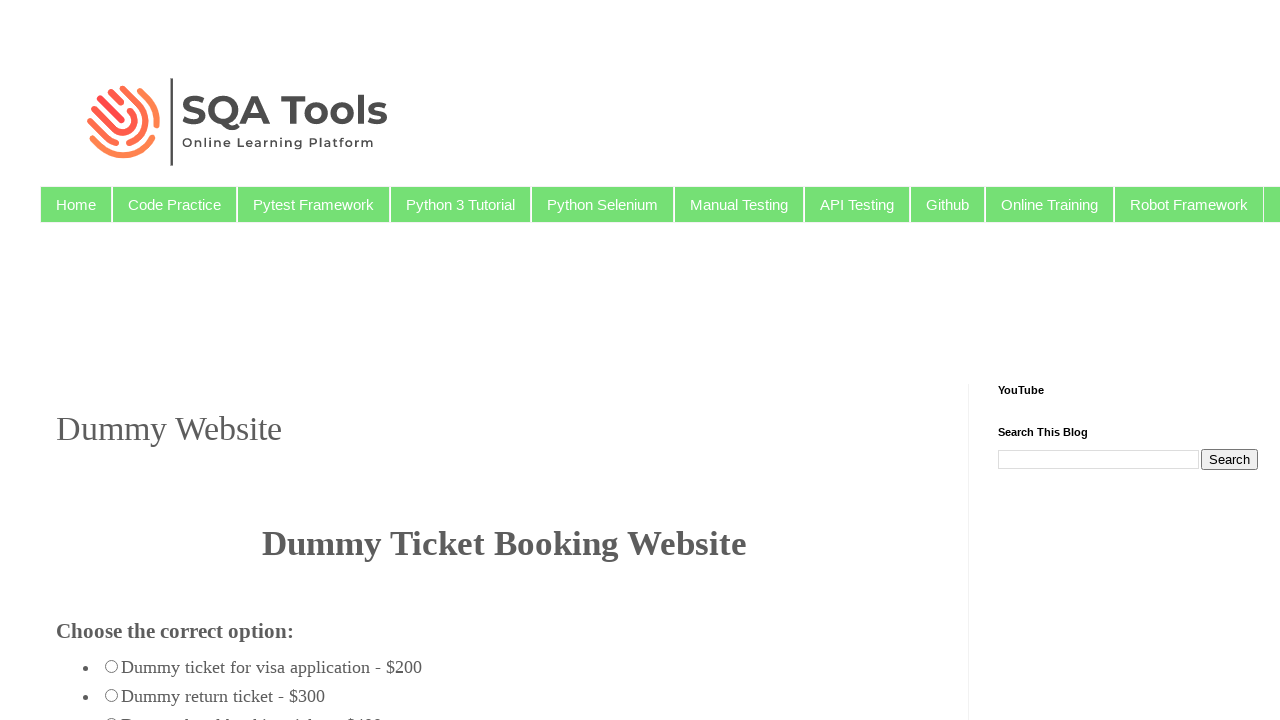

Navigated to dummy website form
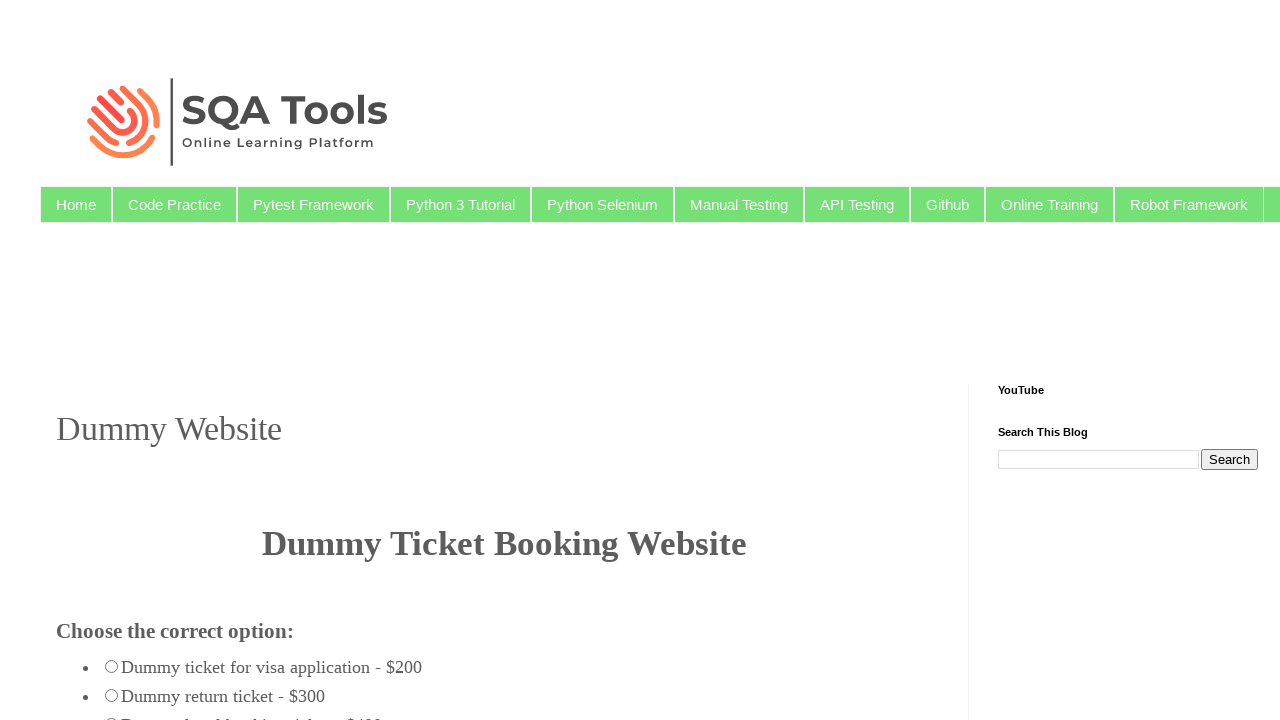

Clicked radio button with value 'radio_123' at (112, 666) on xpath=//input[@value='radio_123']
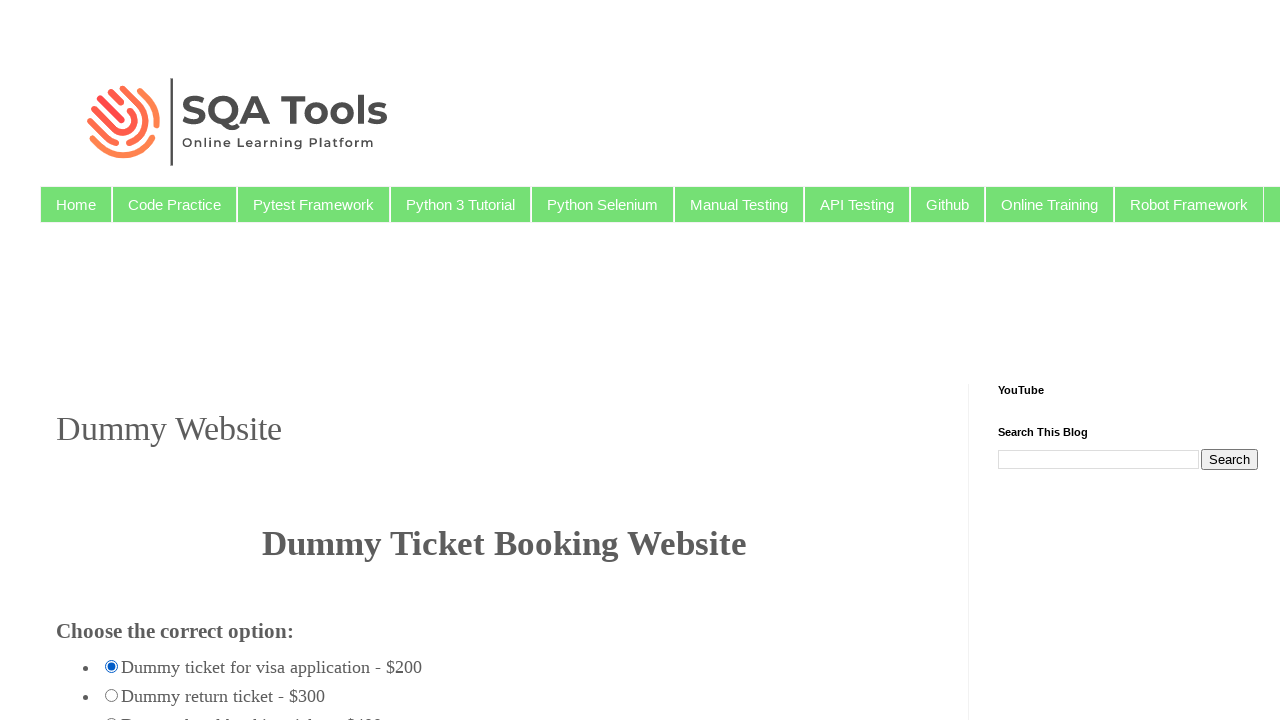

Filled first firstname field with 'keerthi' on (//input[@name='firstname'])[1]
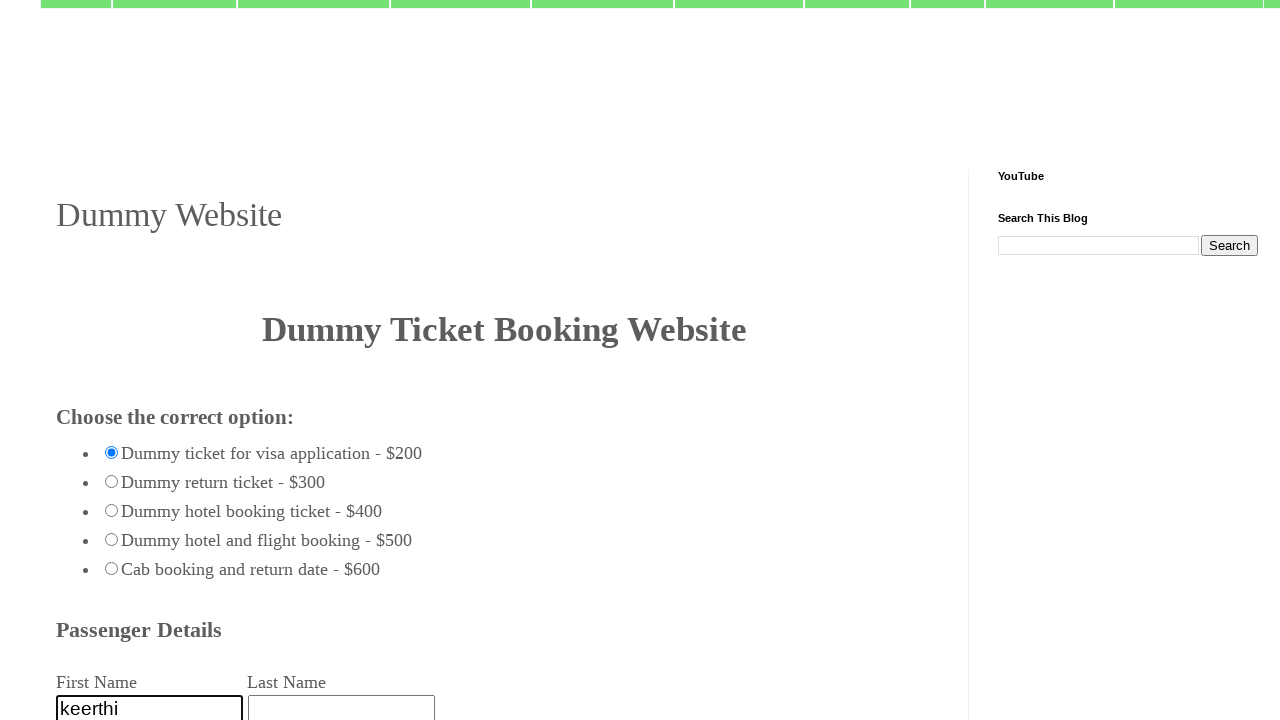

Filled second firstname field with 'latha' on (//input[@name='firstname'])[2]
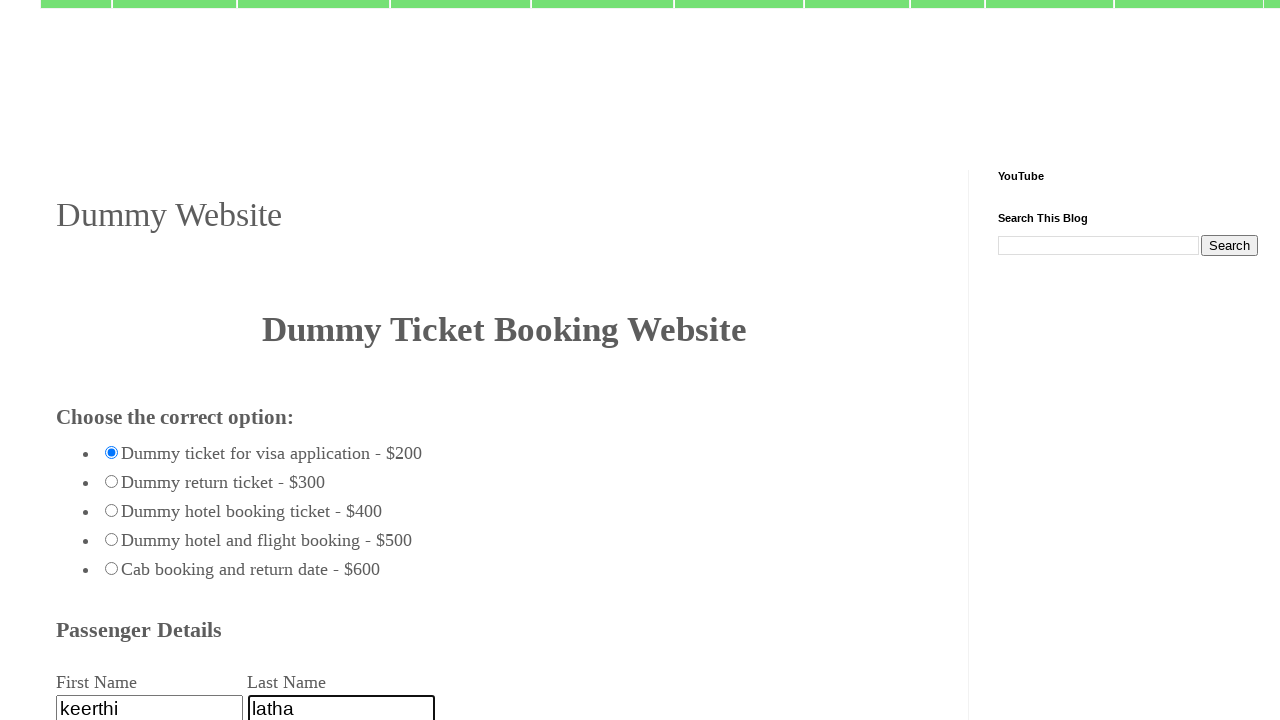

Clicked first radio button at (112, 452) on (//input[@type='radio'])[1]
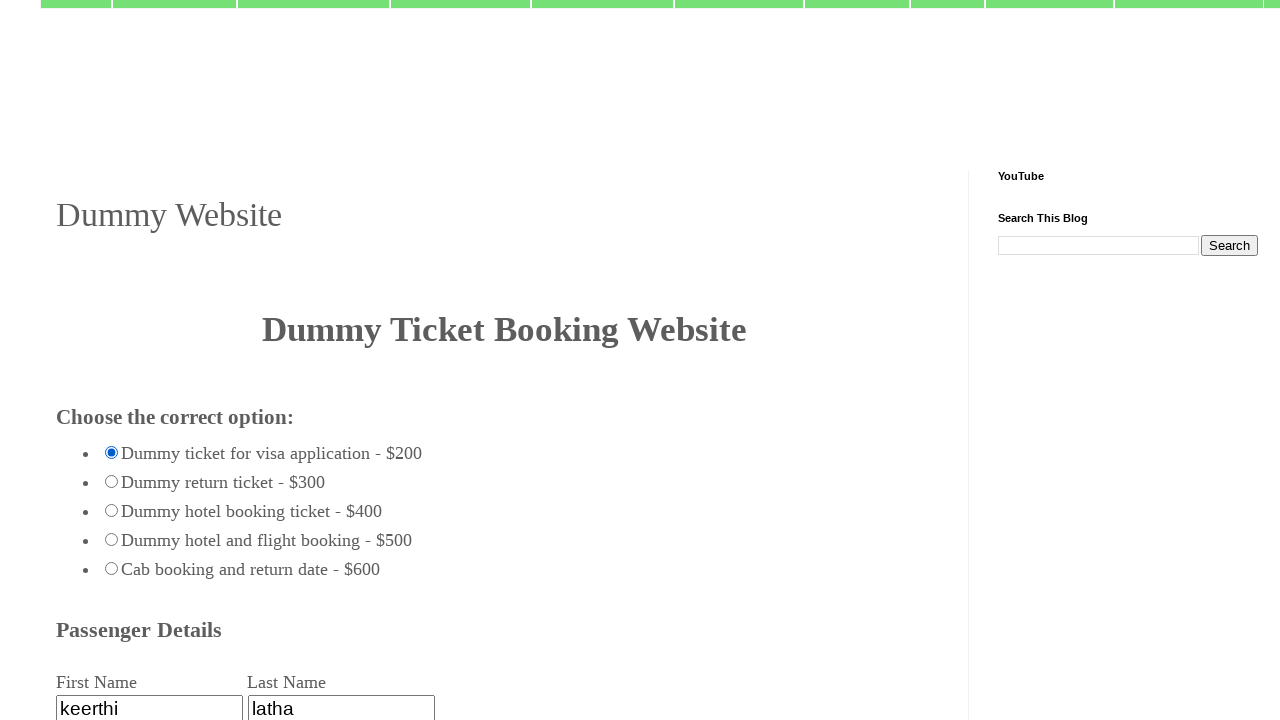

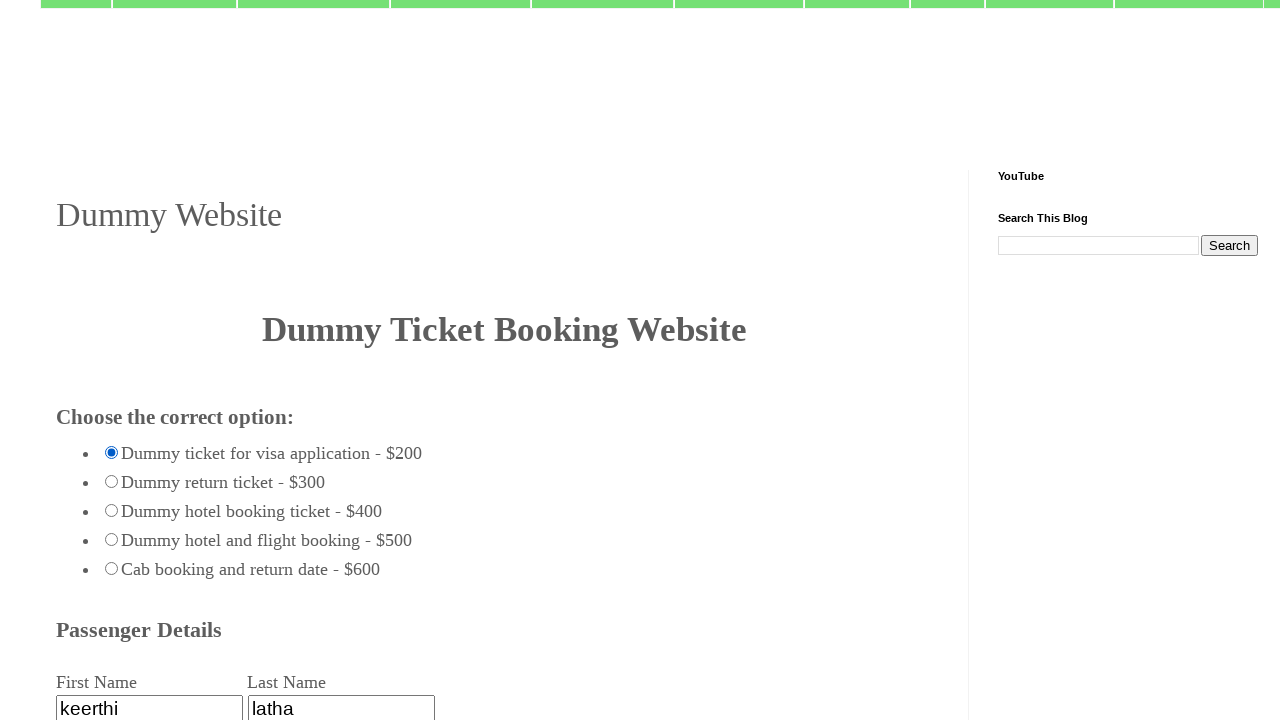